Tests radio button functionality by clicking on the 'Yes' radio button and verifying its selection state before and after clicking.

Starting URL: https://demoqa.com/radio-button

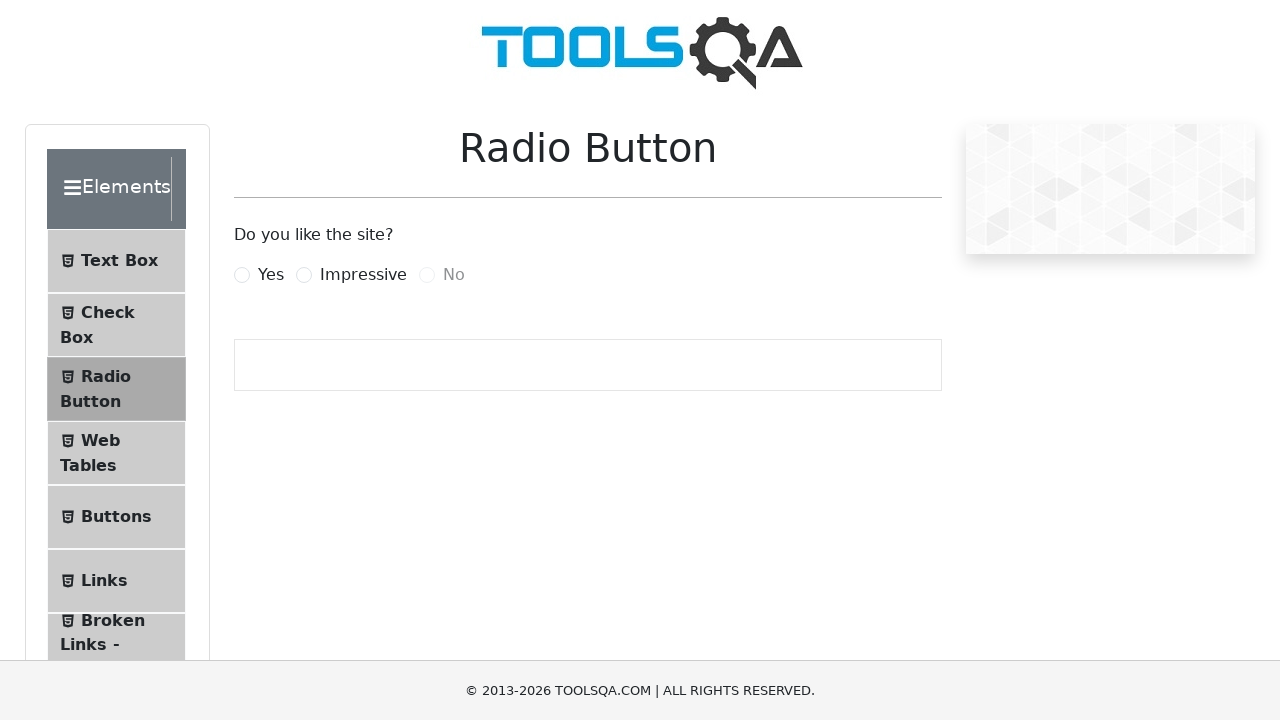

Checked initial state of 'Yes' radio button
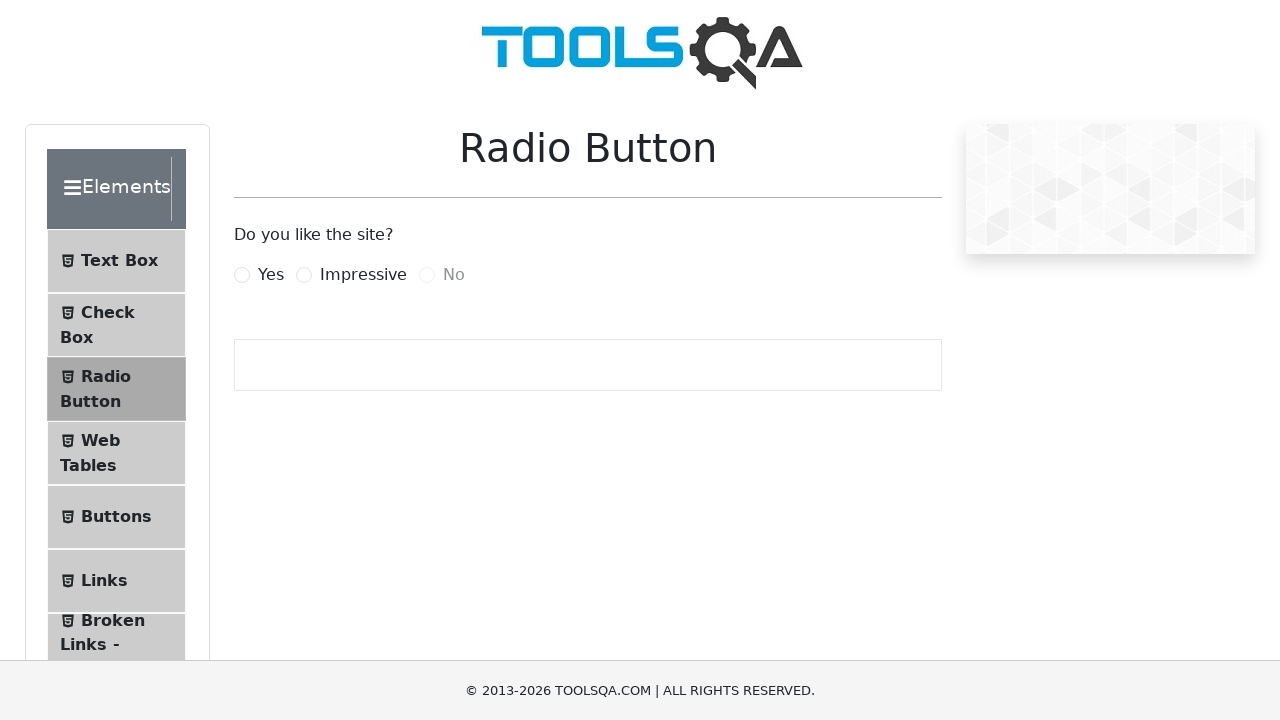

Clicked on 'Yes' radio button label at (271, 275) on label:has-text('Yes')
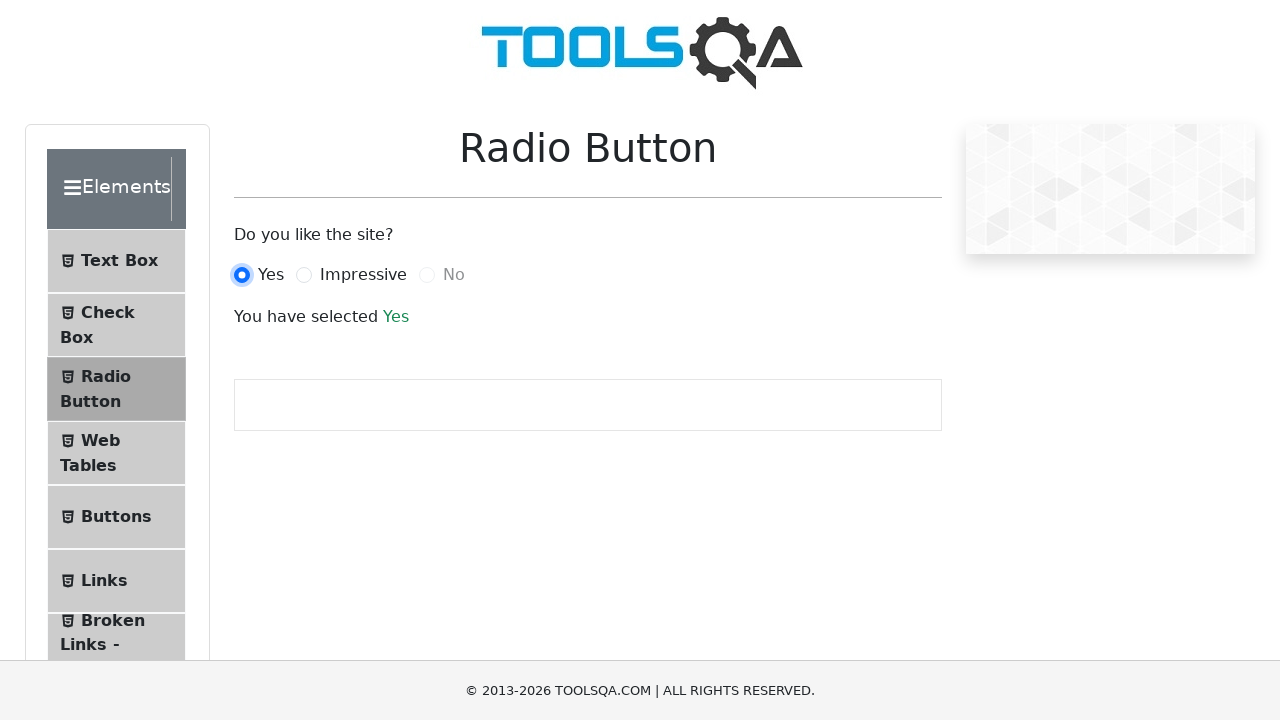

Waited 1 second for click to take effect
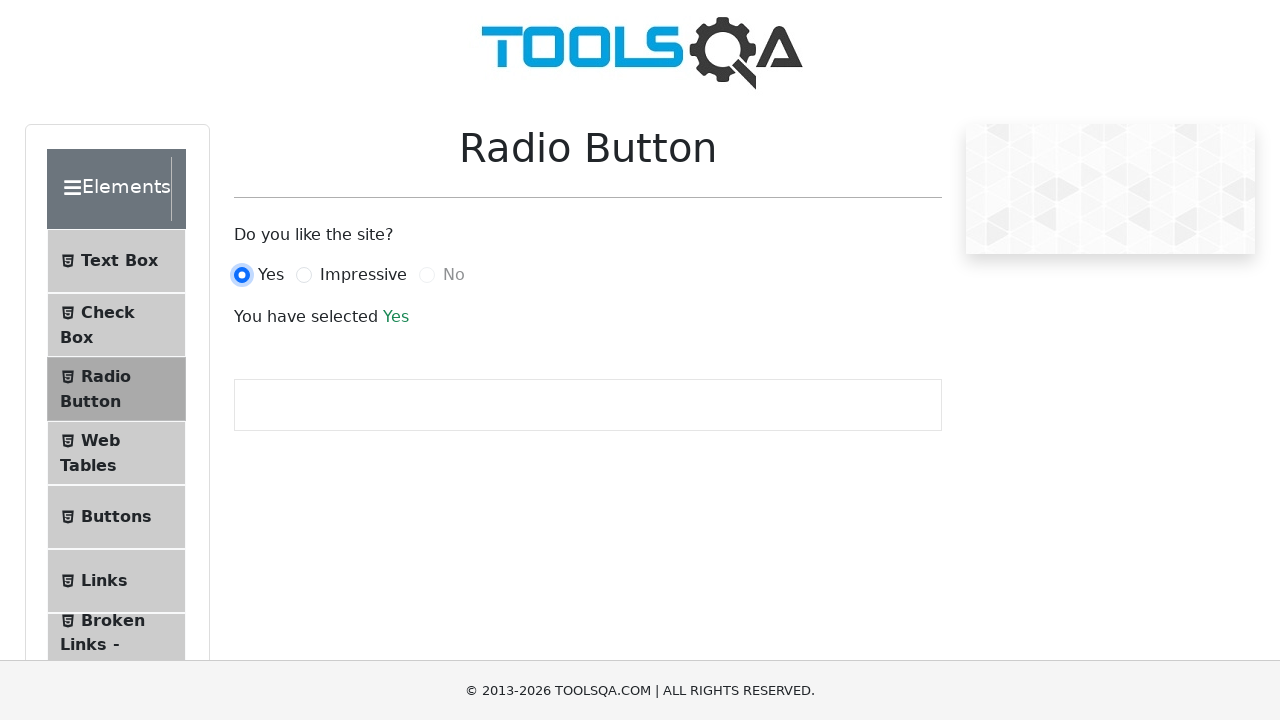

Verified 'Yes' radio button is now selected
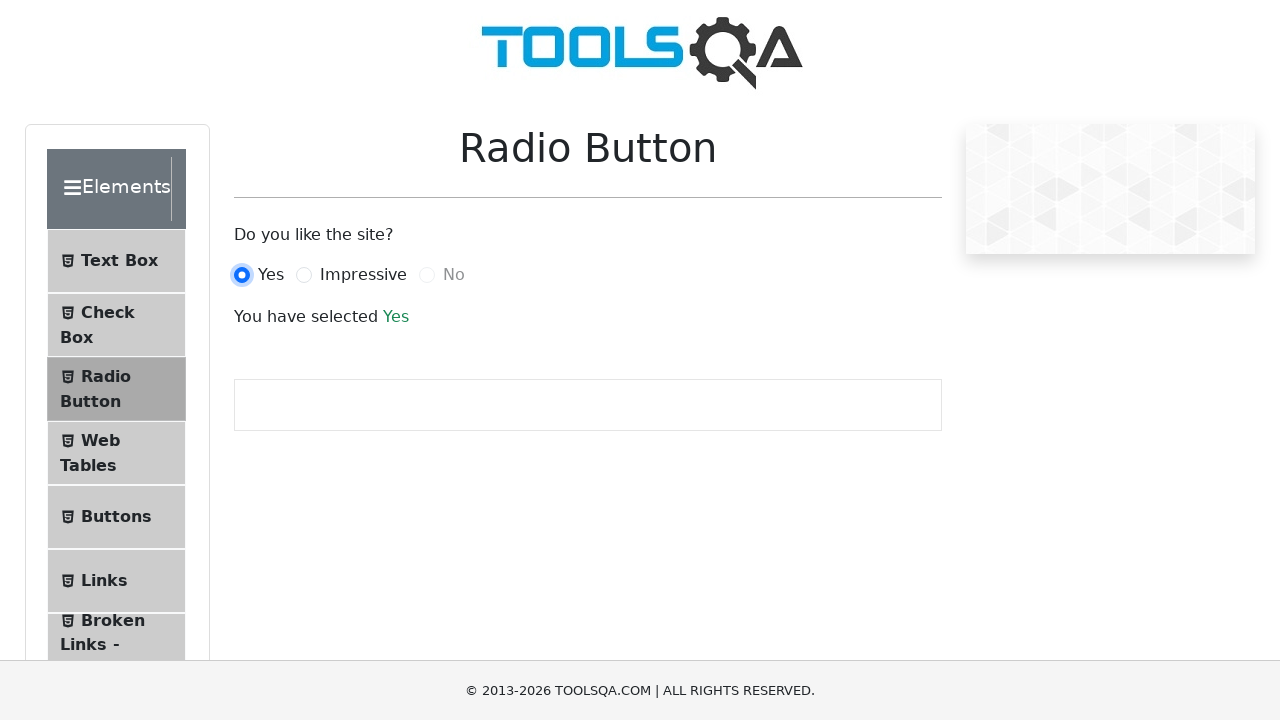

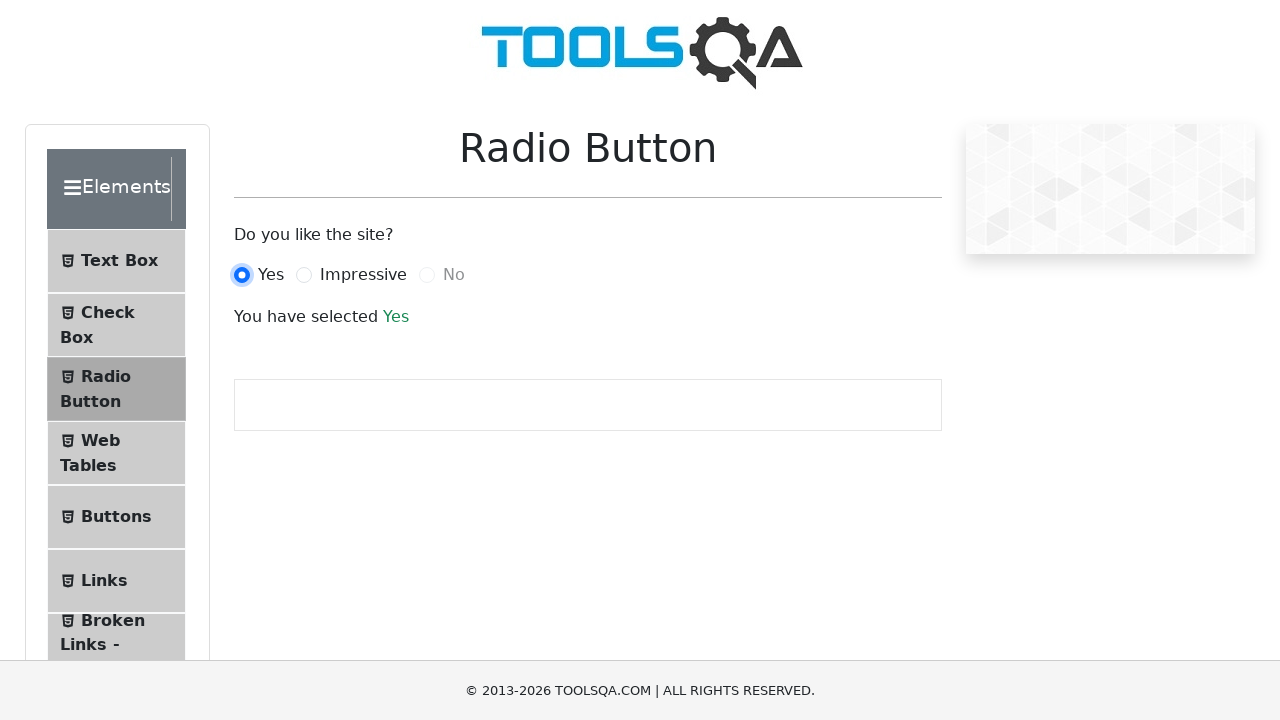